Tests handling of different types of JavaScript alerts including simple alerts, confirmation dialogs, and prompt dialogs

Starting URL: https://demoqa.com/alerts

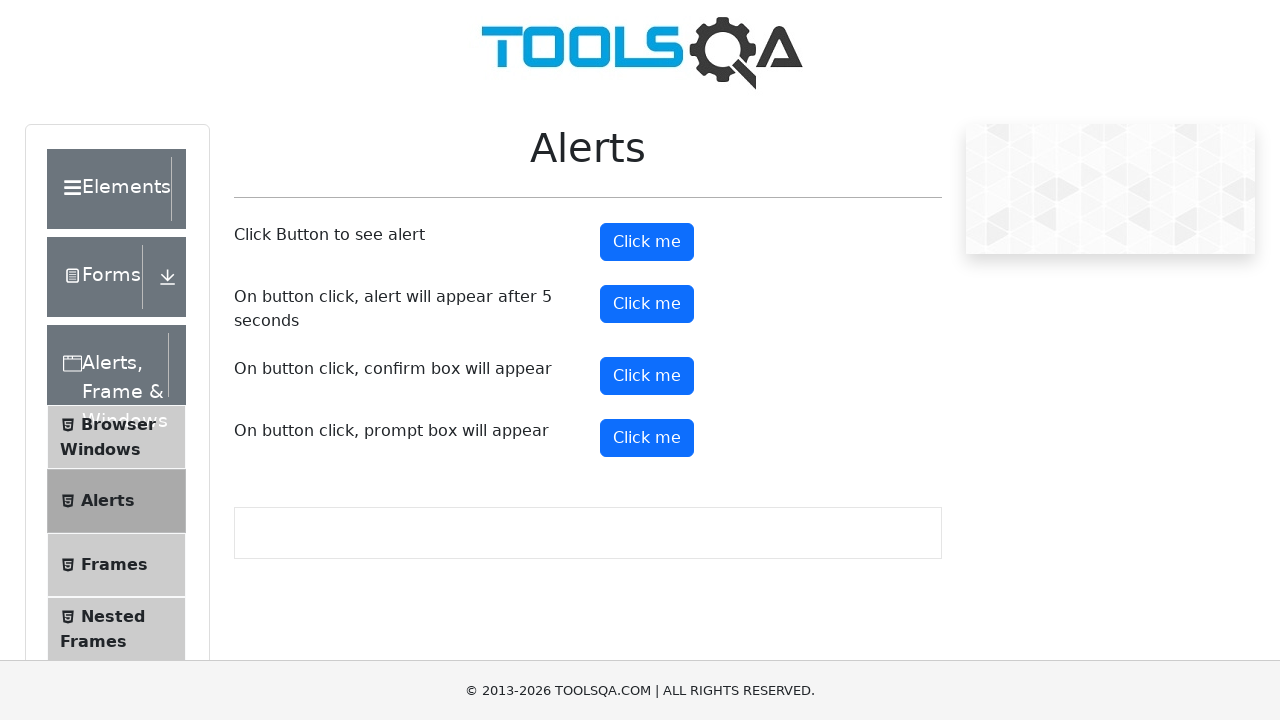

Clicked alert button to trigger simple alert at (647, 242) on #alertButton
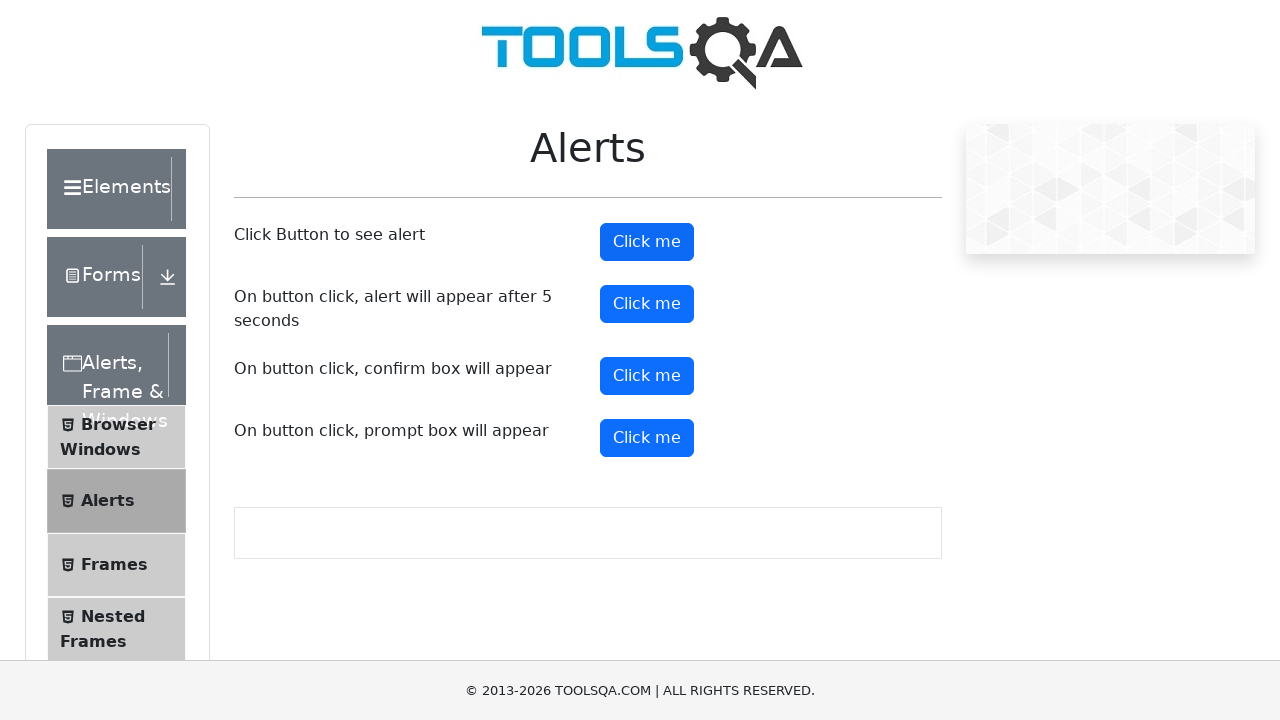

Set up dialog handler to accept simple alert
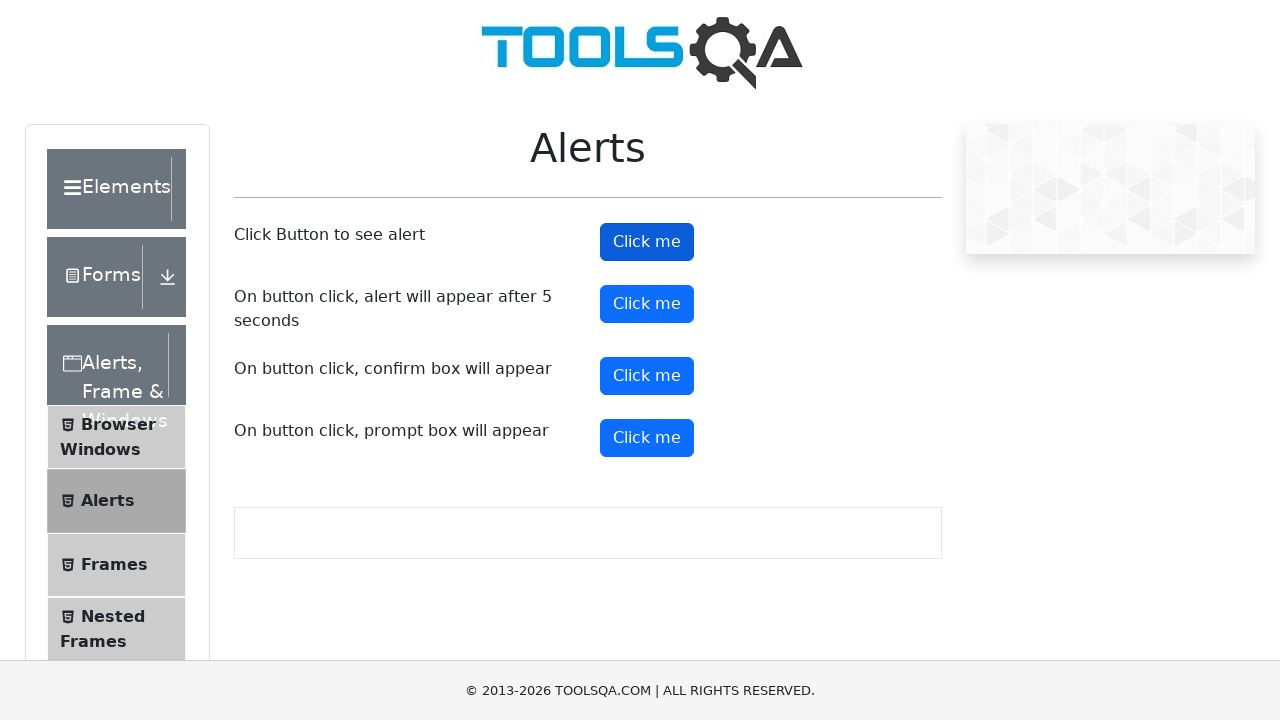

Clicked confirmation button to trigger confirmation dialog at (647, 376) on #confirmButton
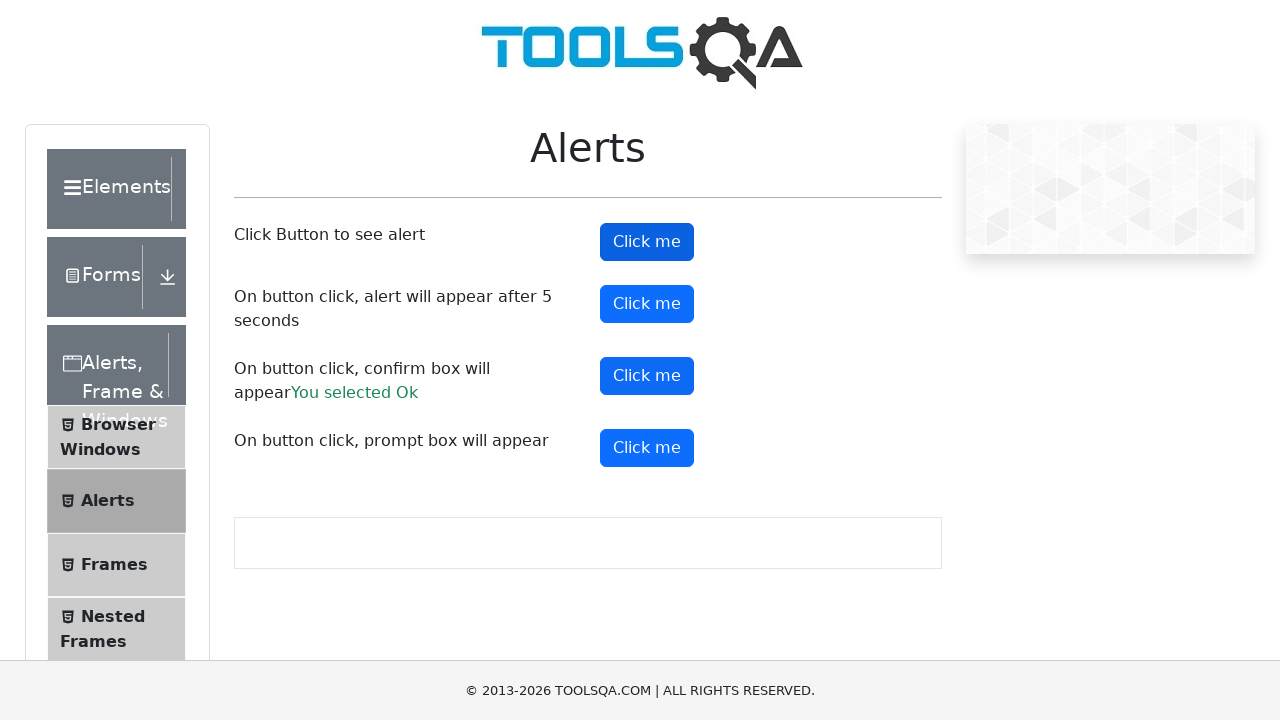

Set up dialog handler to dismiss confirmation dialog
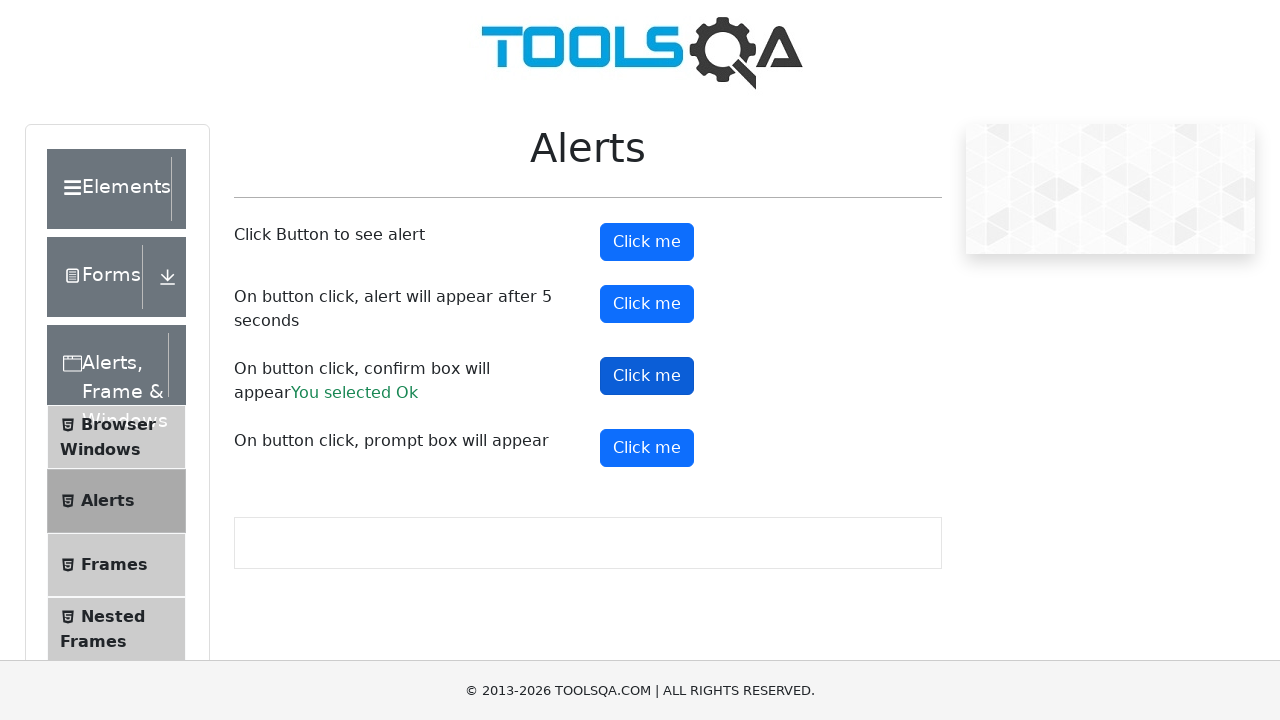

Clicked prompt button to trigger prompt dialog at (647, 448) on #promtButton
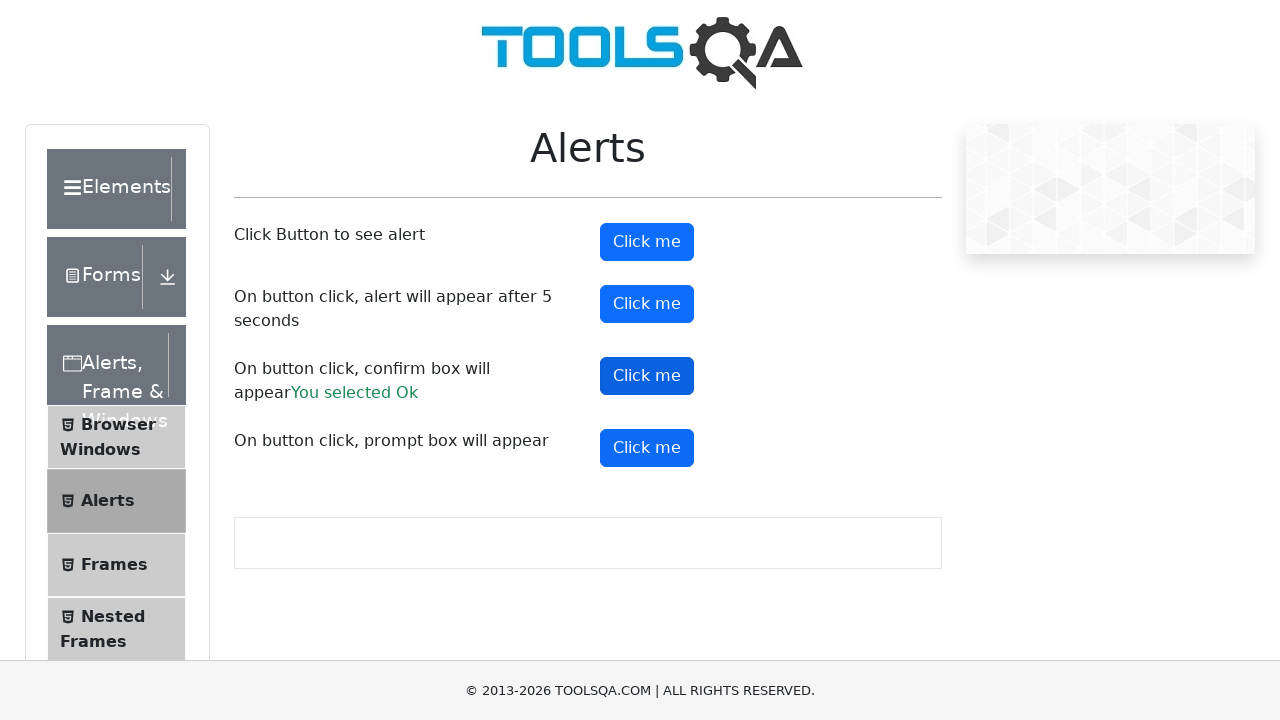

Set up dialog handler to accept prompt dialog
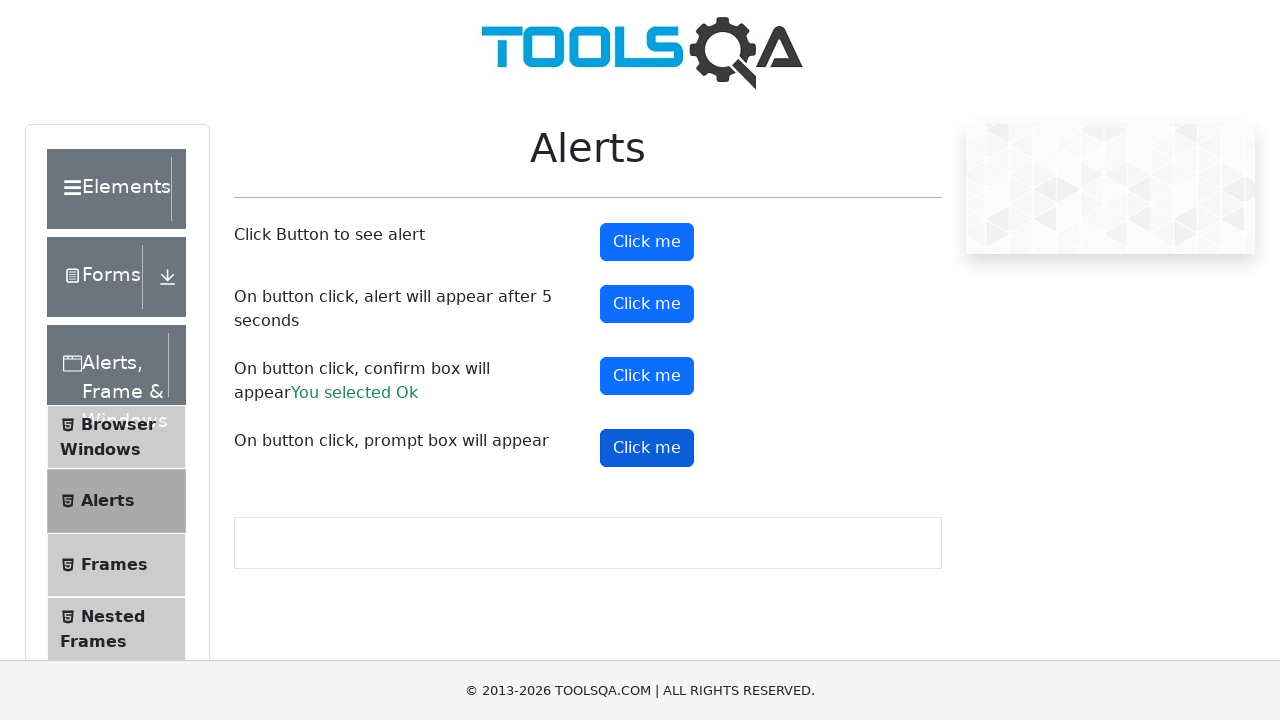

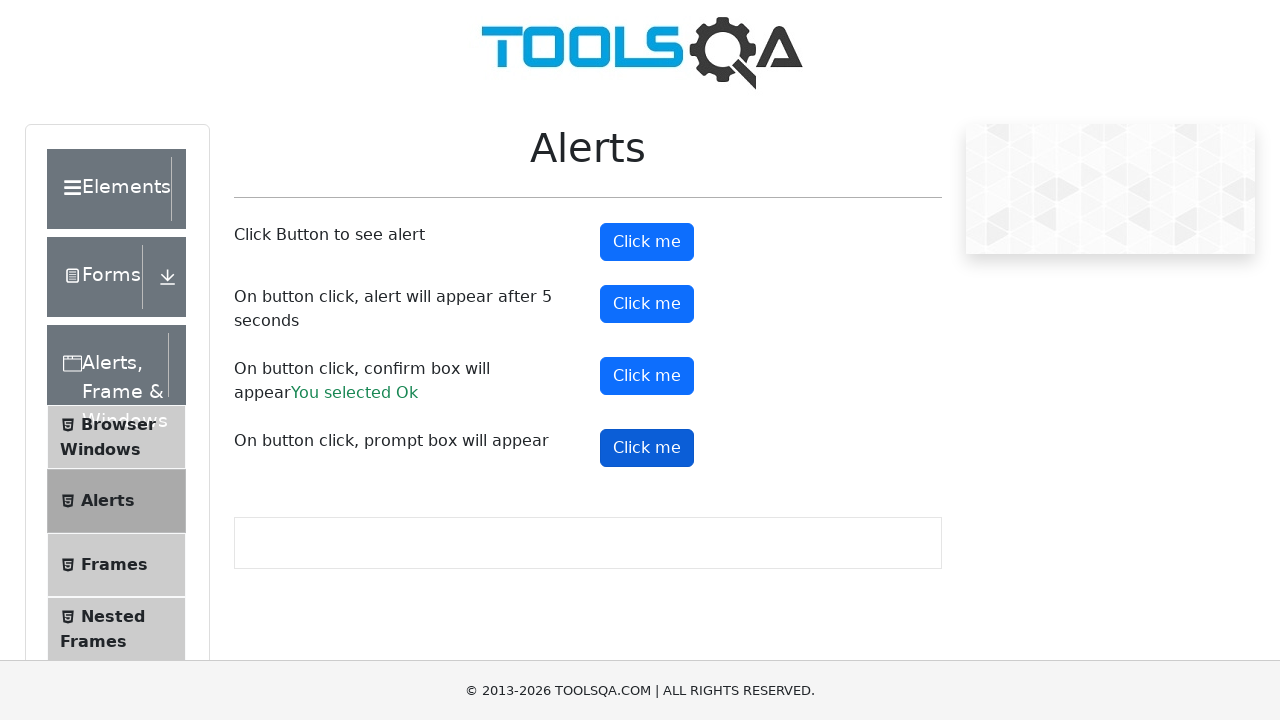